Navigates to the OrangeHRM login page and retrieves the current URL

Starting URL: https://opensource-demo.orangehrmlive.com/web/index.php/auth/login

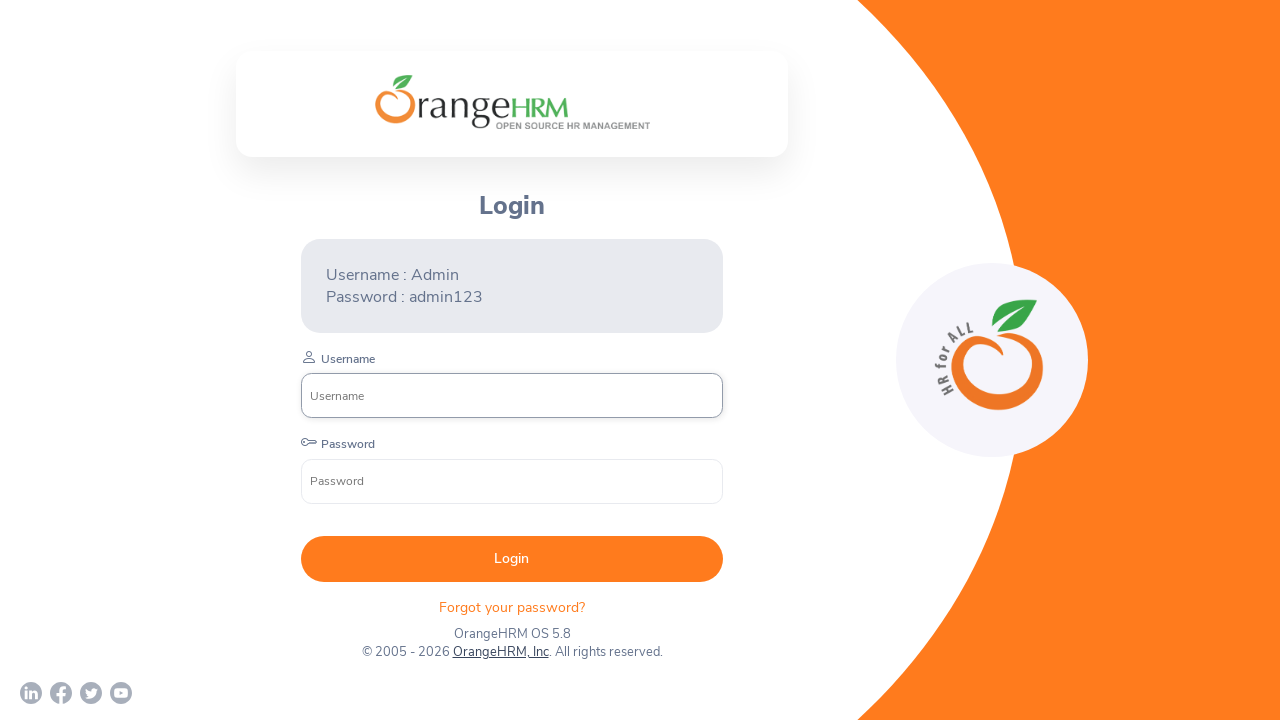

Retrieved current URL from OrangeHRM login page
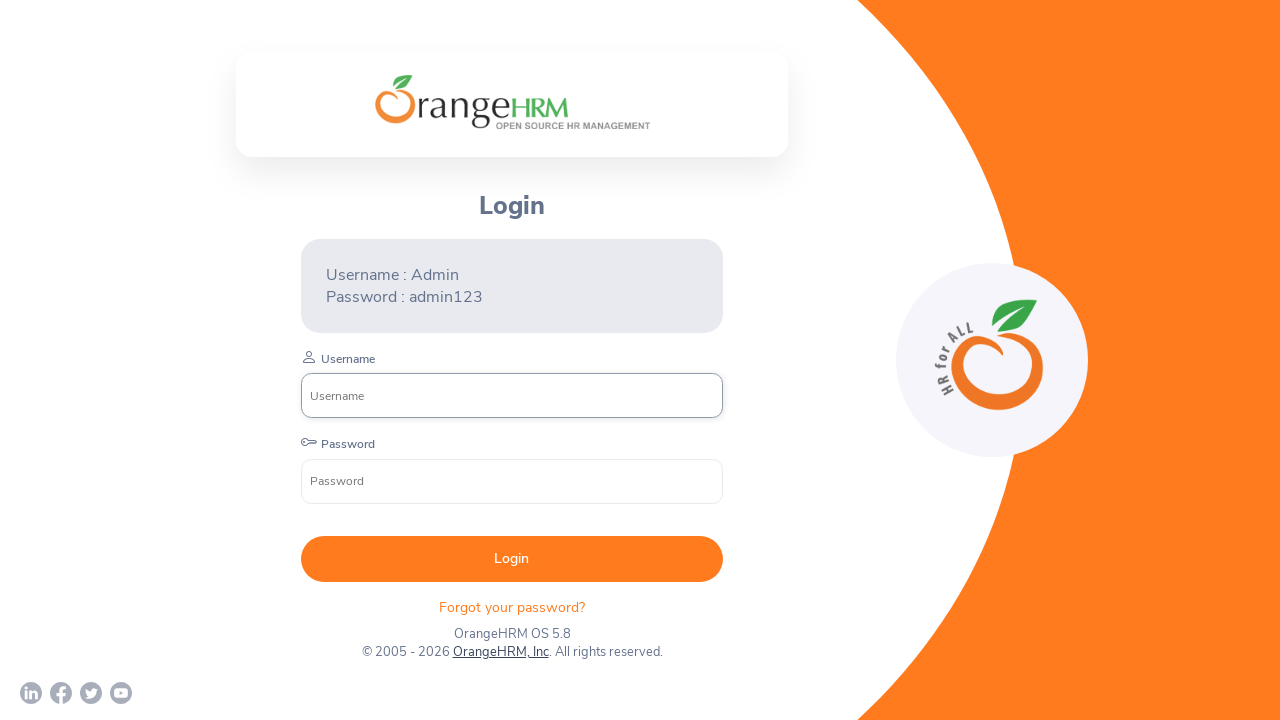

Printed current URL to console
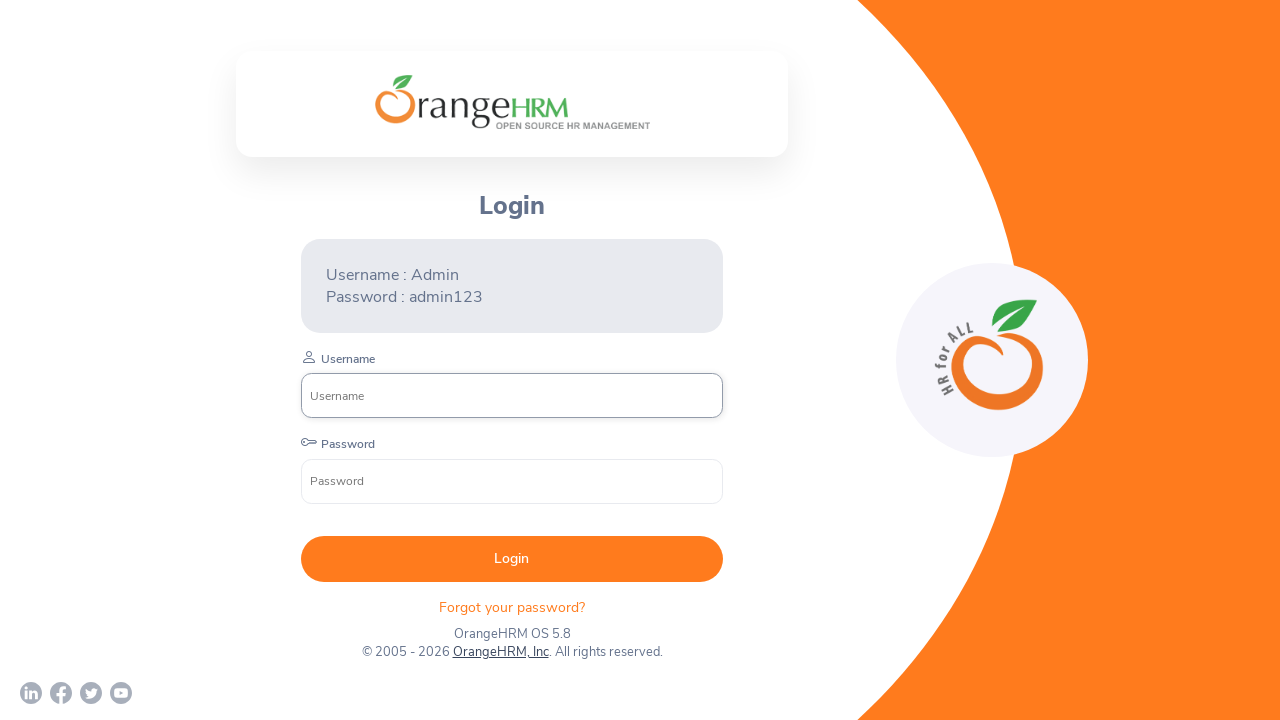

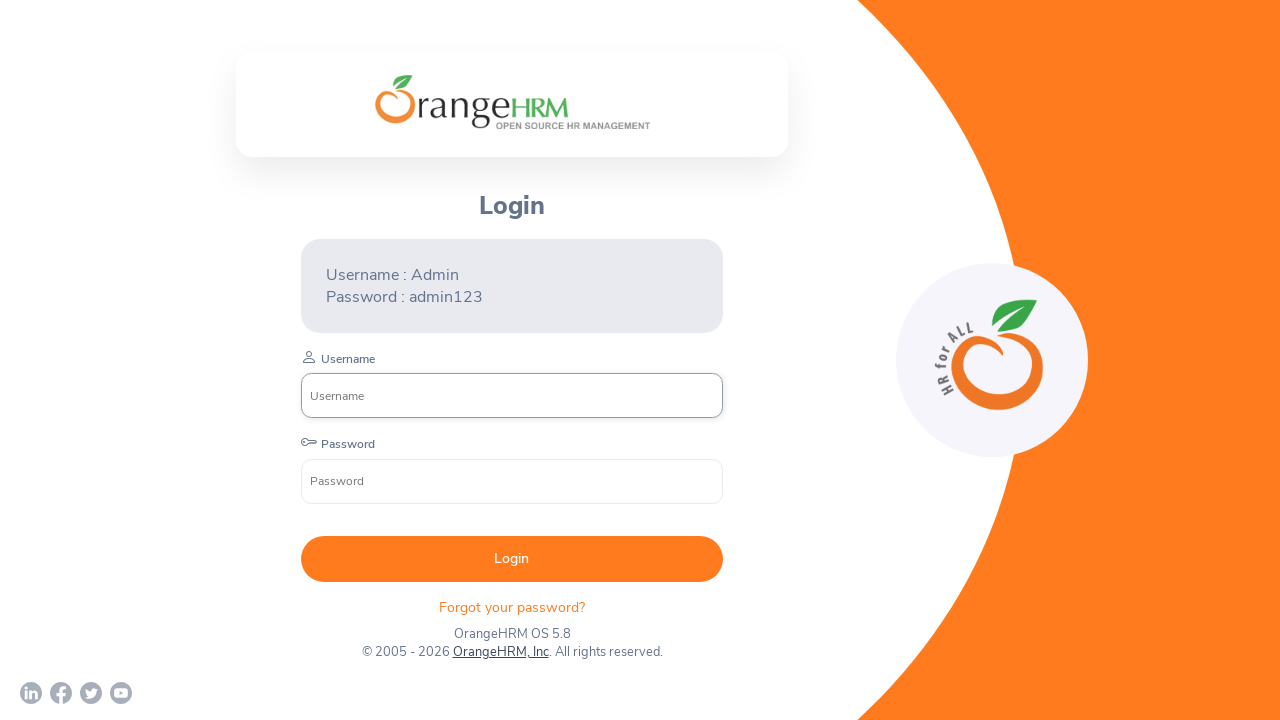